Clicks on the Products button and verifies navigation to the ALL PRODUCTS page

Starting URL: http://automationexercise.com

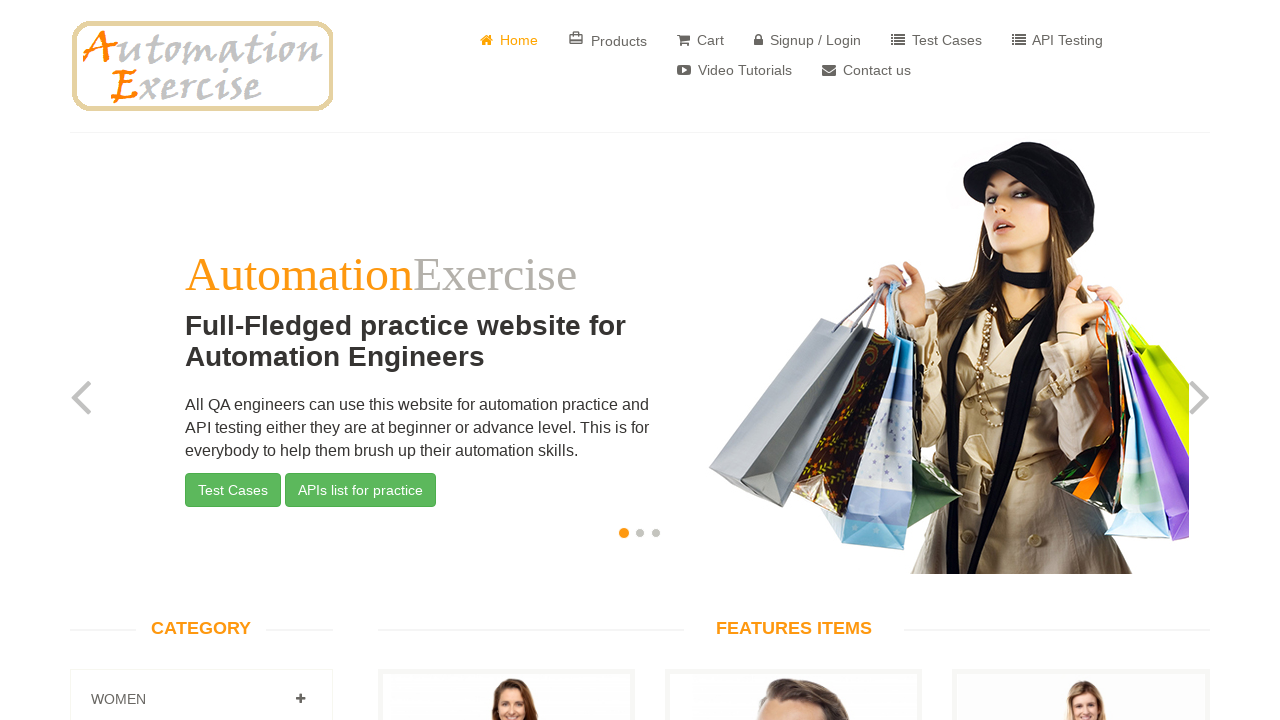

Clicked on Products button at (608, 40) on a[href='/products']
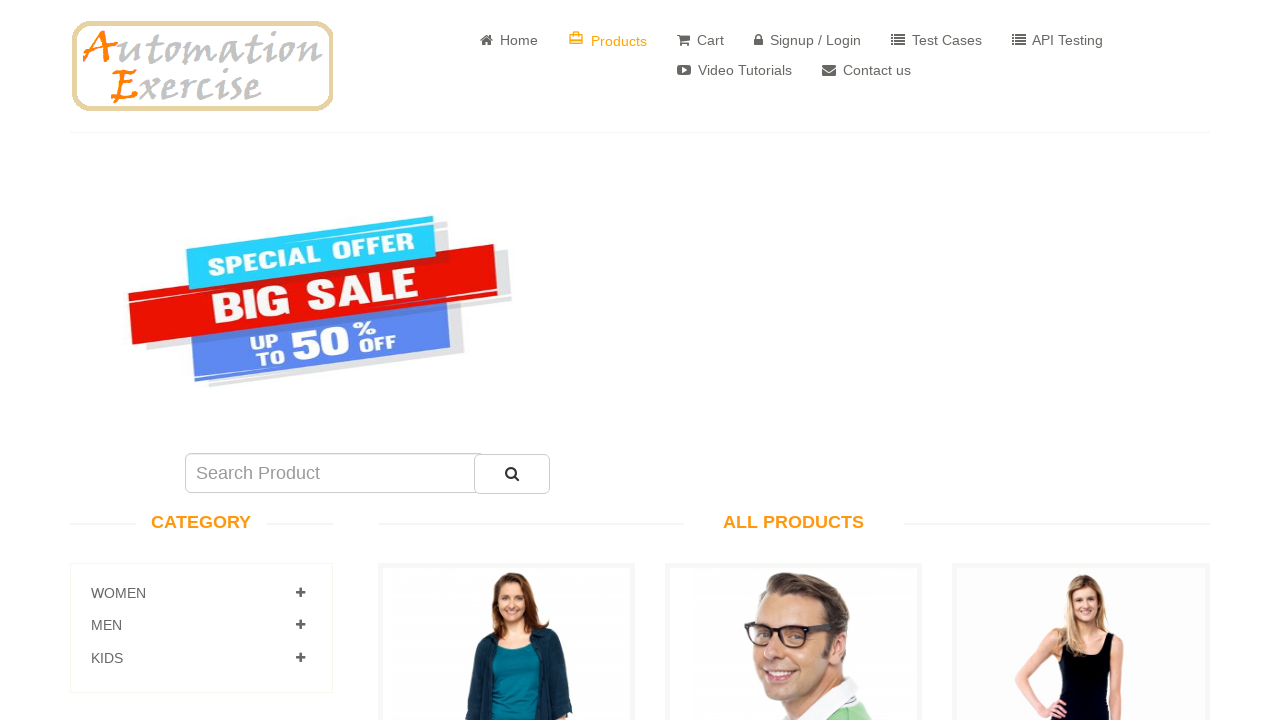

Verified navigation to ALL PRODUCTS page - title element is visible
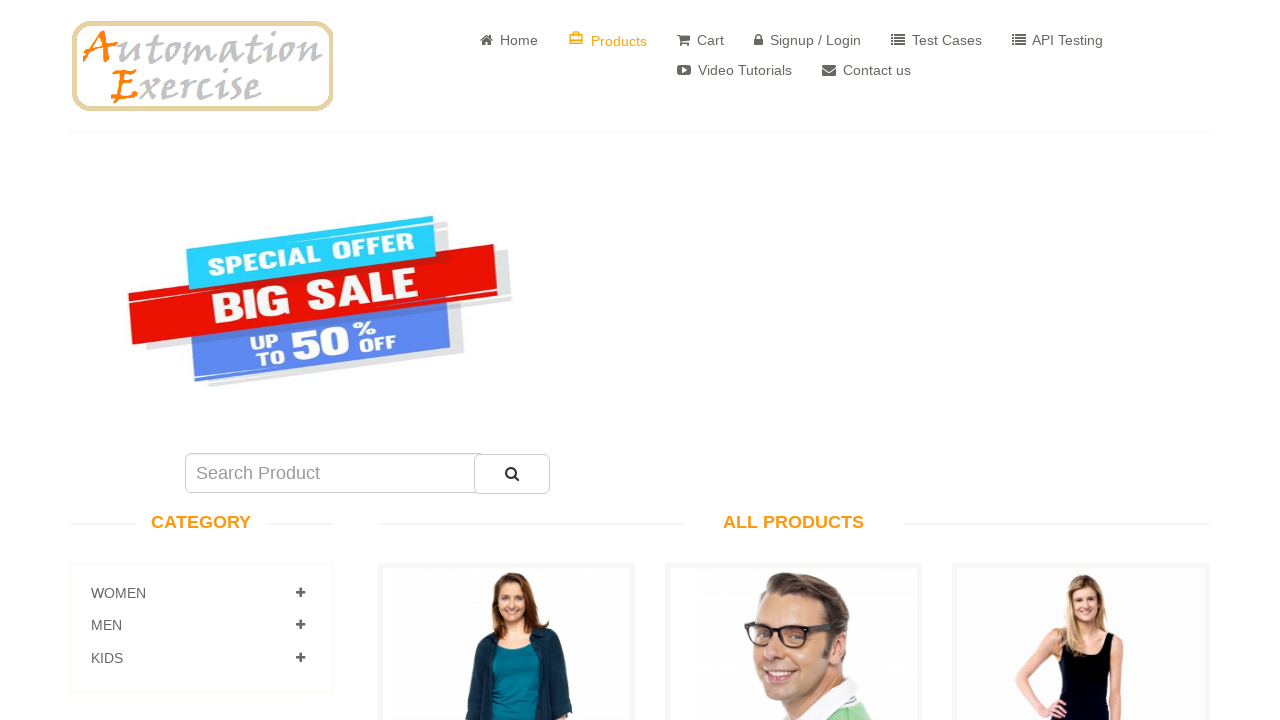

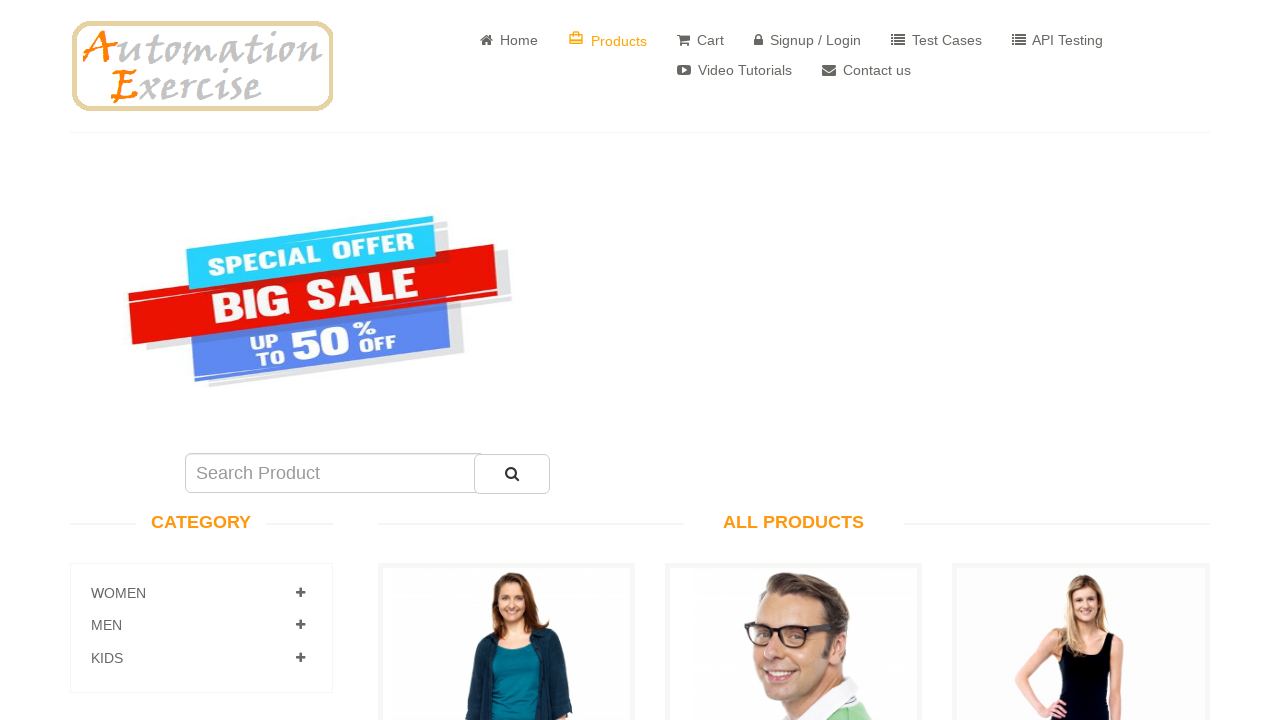